Tests that the Clear completed button is hidden when there are no completed items

Starting URL: https://demo.playwright.dev/todomvc

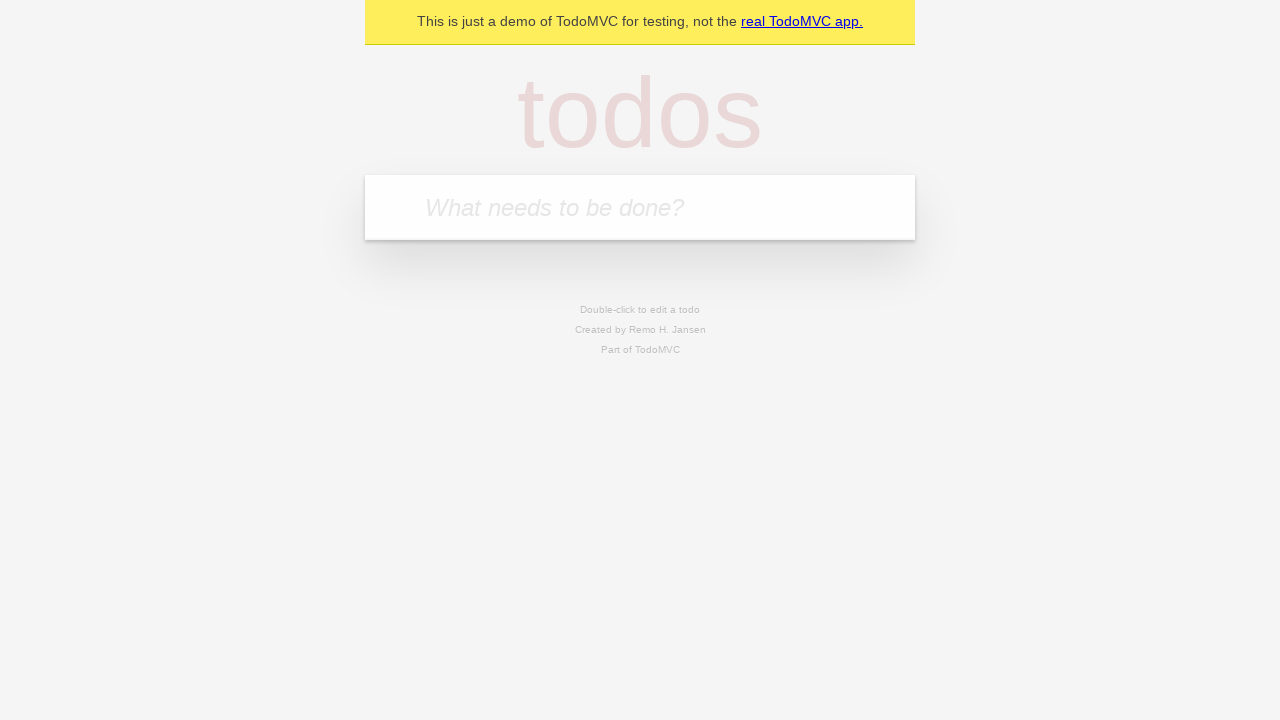

Filled todo input with 'buy some cheese' on internal:attr=[placeholder="What needs to be done?"i]
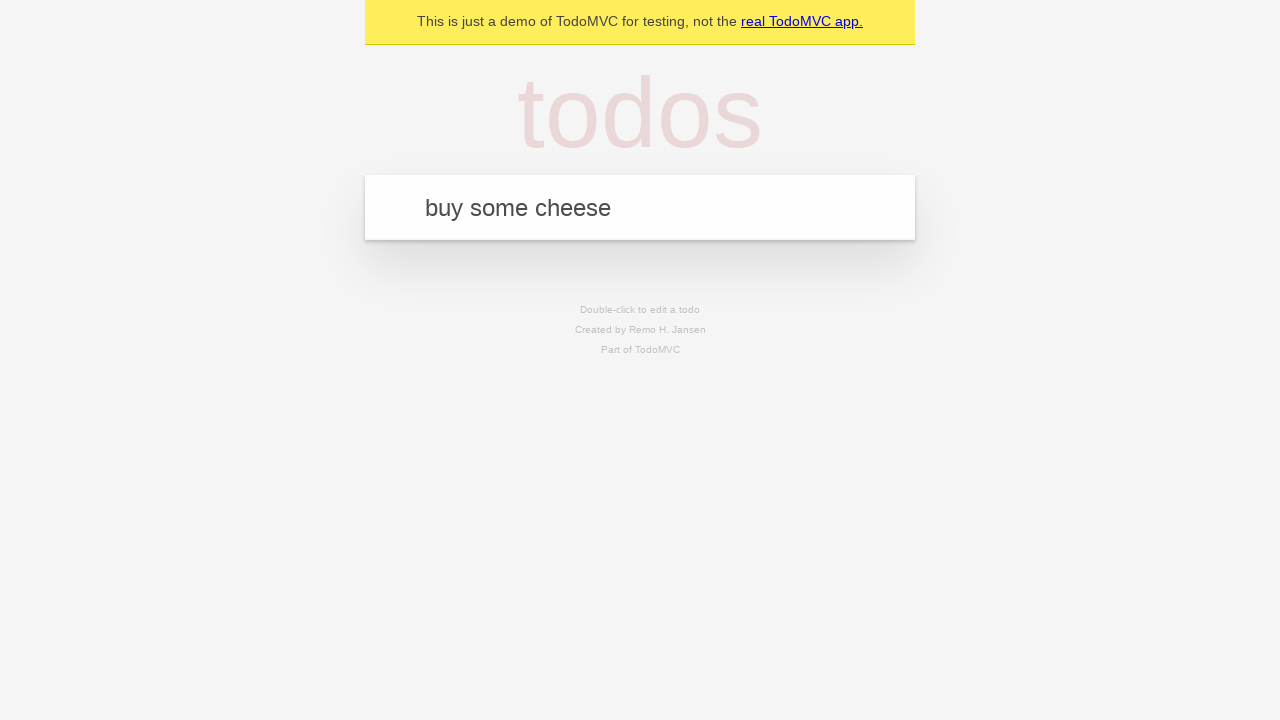

Pressed Enter to create todo 'buy some cheese' on internal:attr=[placeholder="What needs to be done?"i]
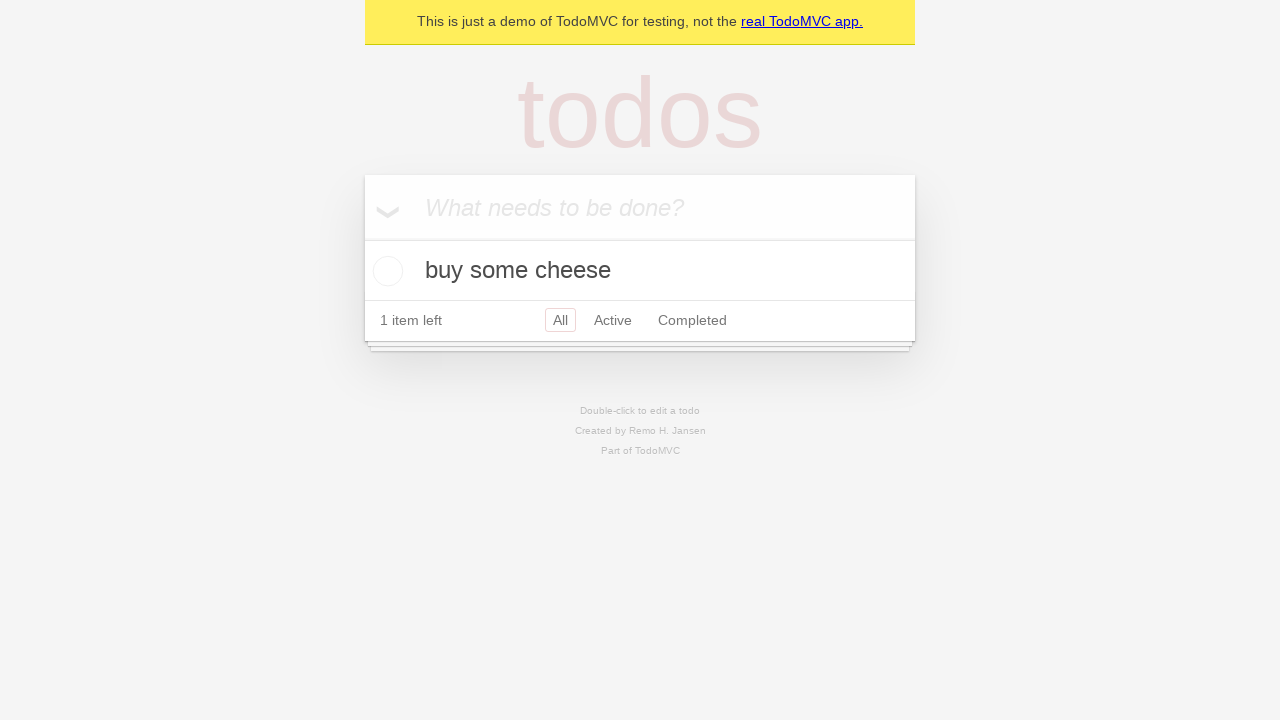

Filled todo input with 'feed the cat' on internal:attr=[placeholder="What needs to be done?"i]
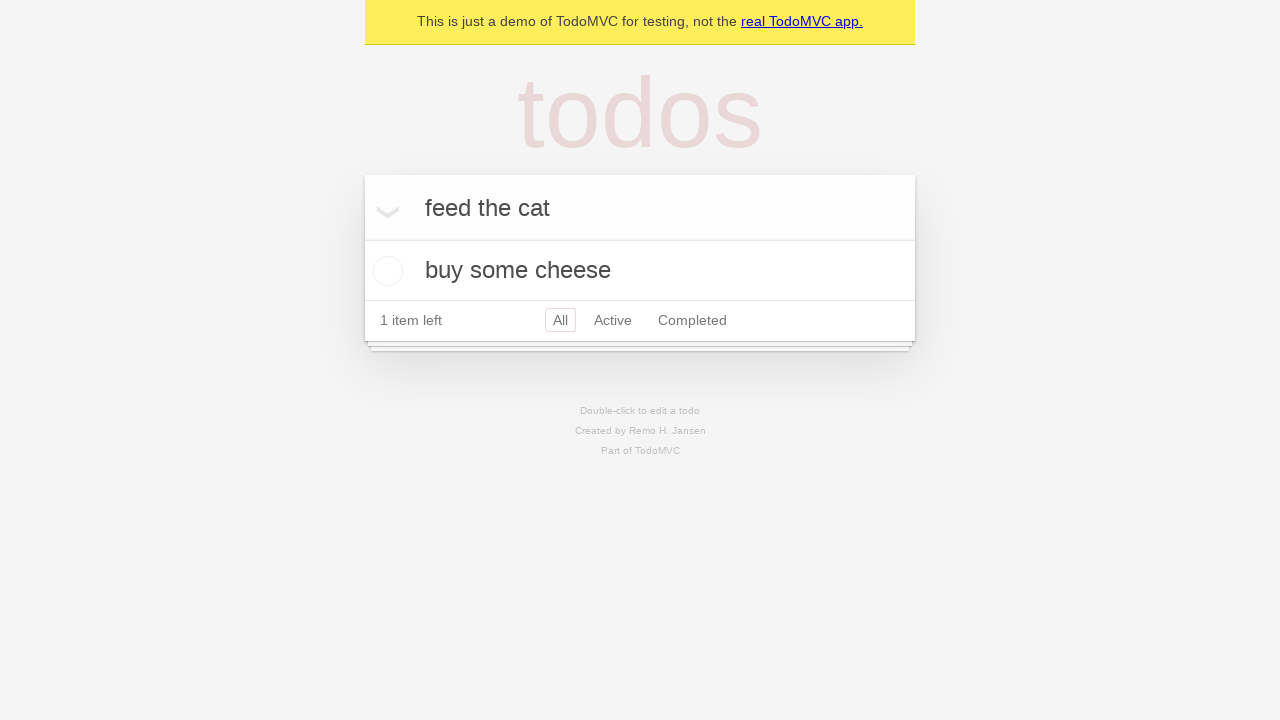

Pressed Enter to create todo 'feed the cat' on internal:attr=[placeholder="What needs to be done?"i]
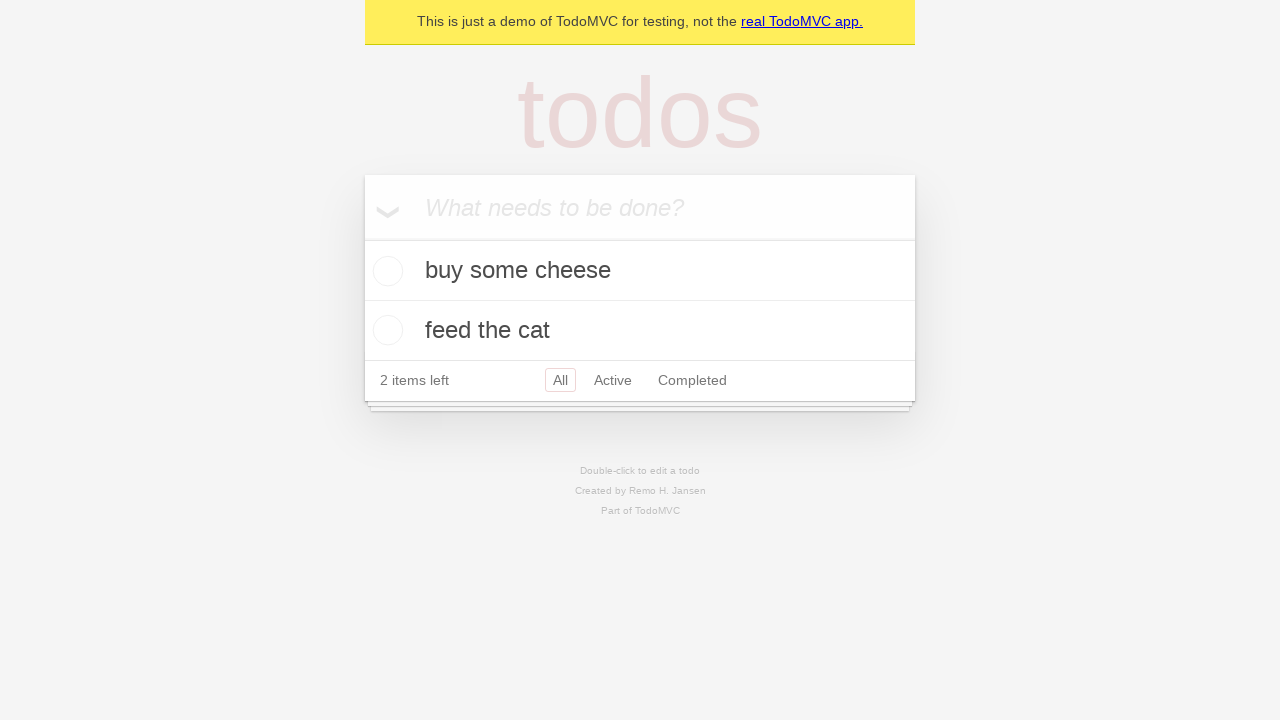

Filled todo input with 'book a doctors appointment' on internal:attr=[placeholder="What needs to be done?"i]
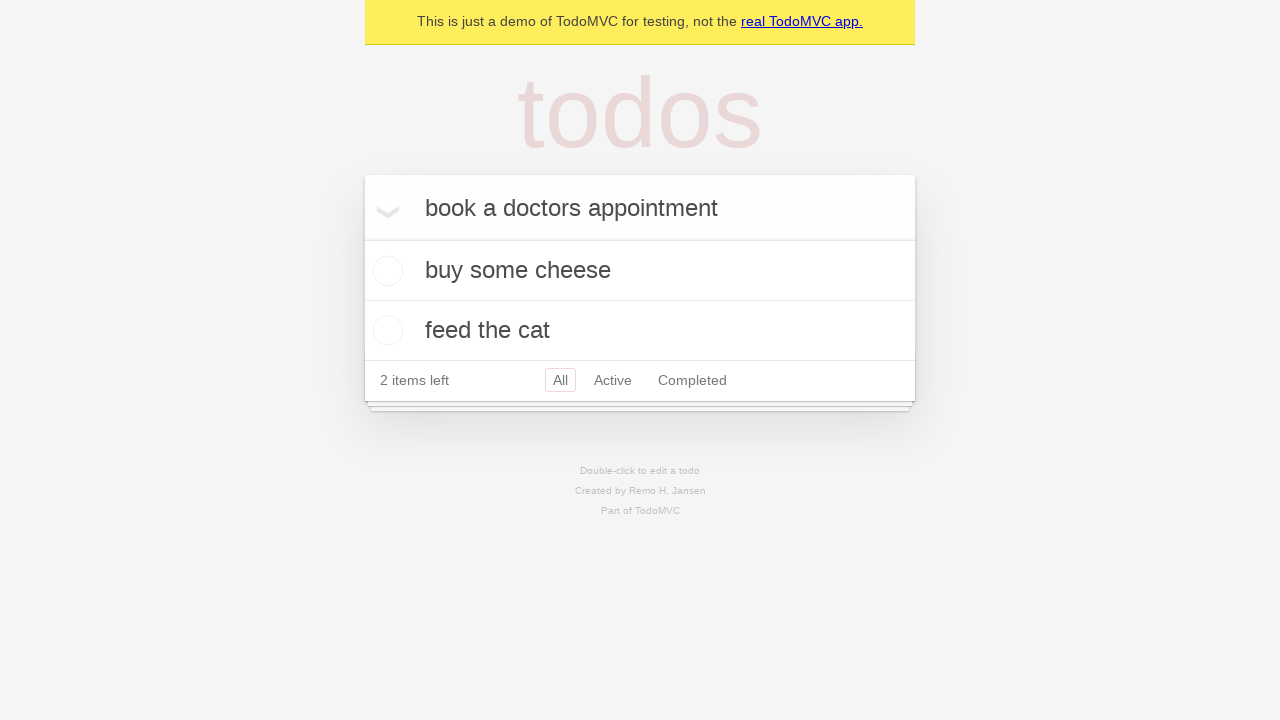

Pressed Enter to create todo 'book a doctors appointment' on internal:attr=[placeholder="What needs to be done?"i]
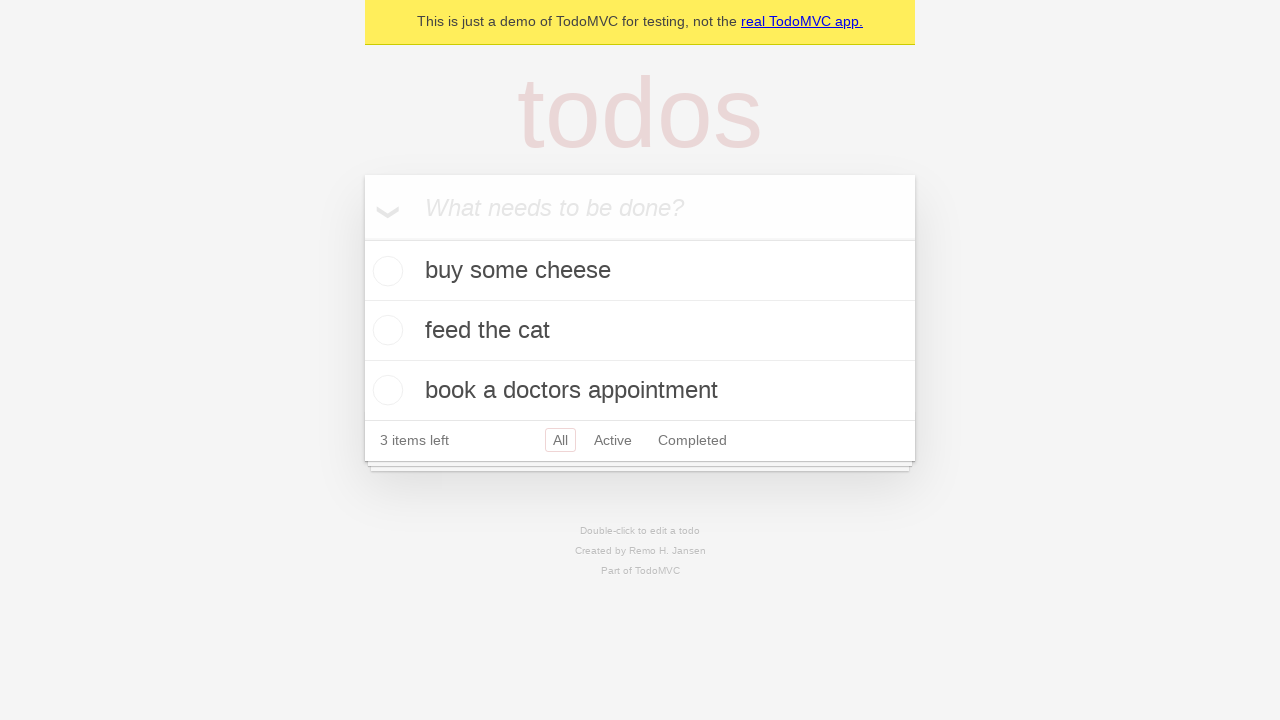

Waited for all 3 todo items to load
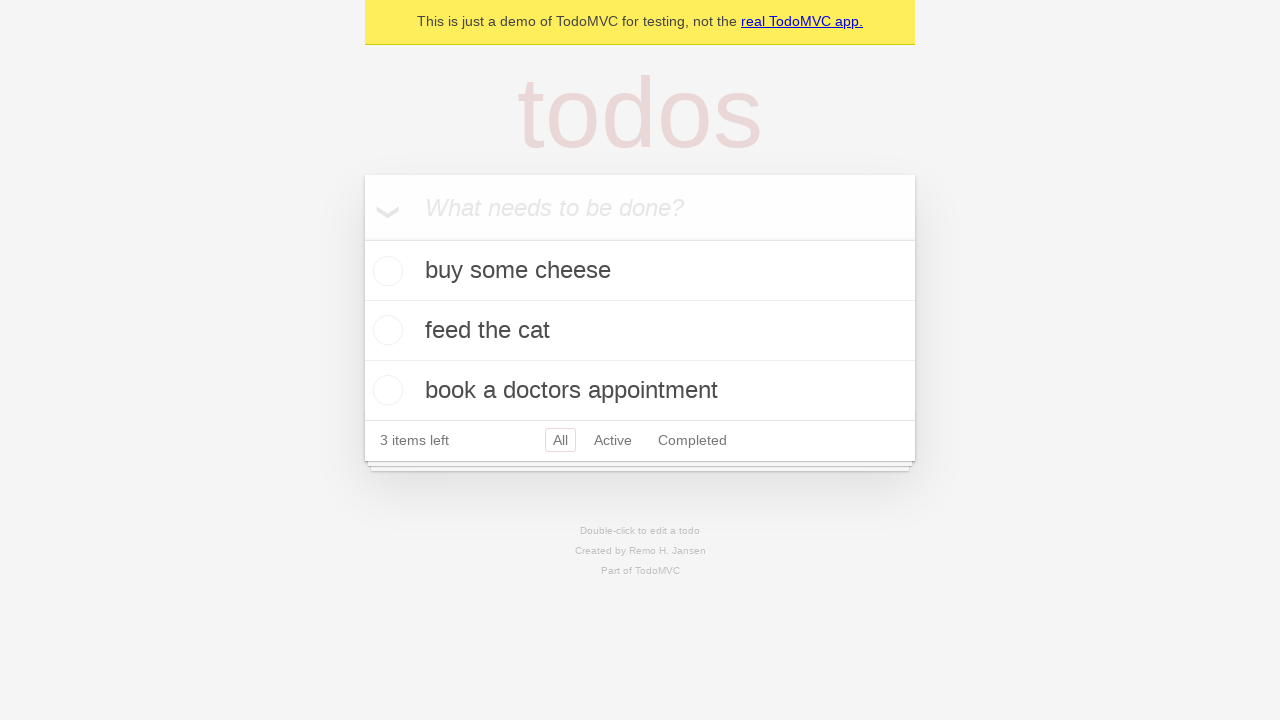

Checked the first todo item as completed at (385, 271) on .todo-list li .toggle >> nth=0
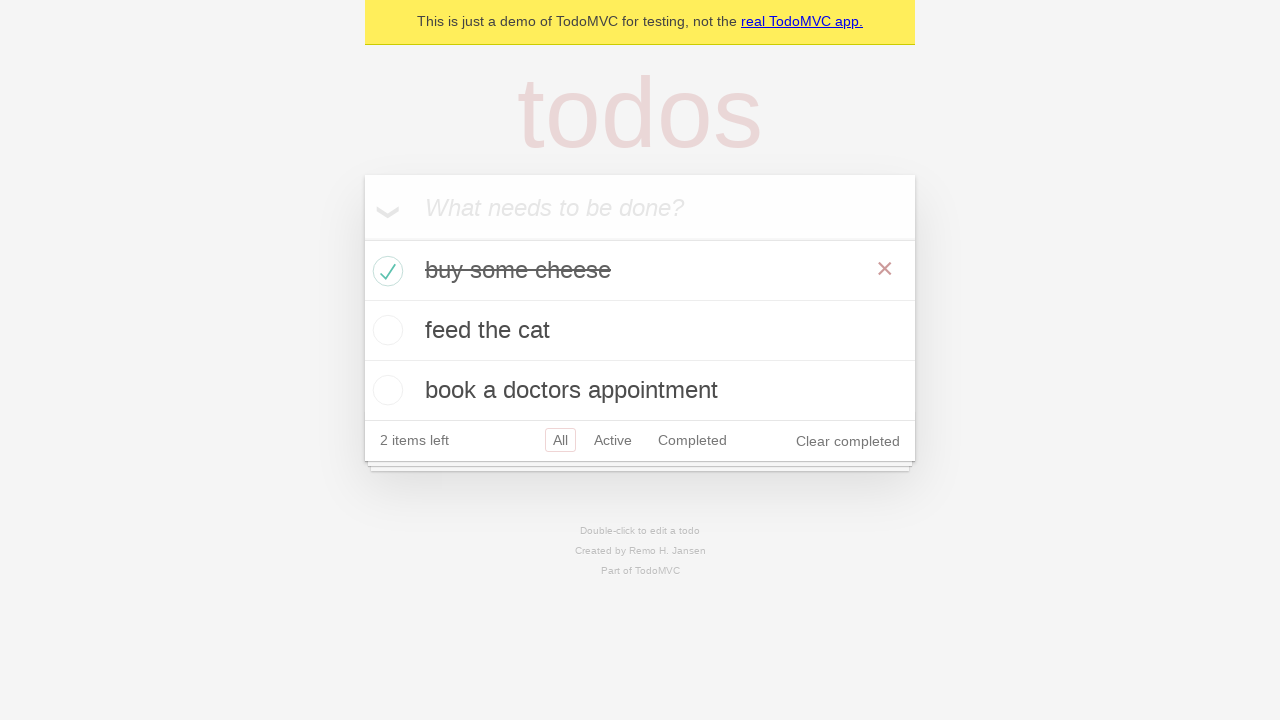

Clicked 'Clear completed' button at (848, 441) on internal:role=button[name="Clear completed"i]
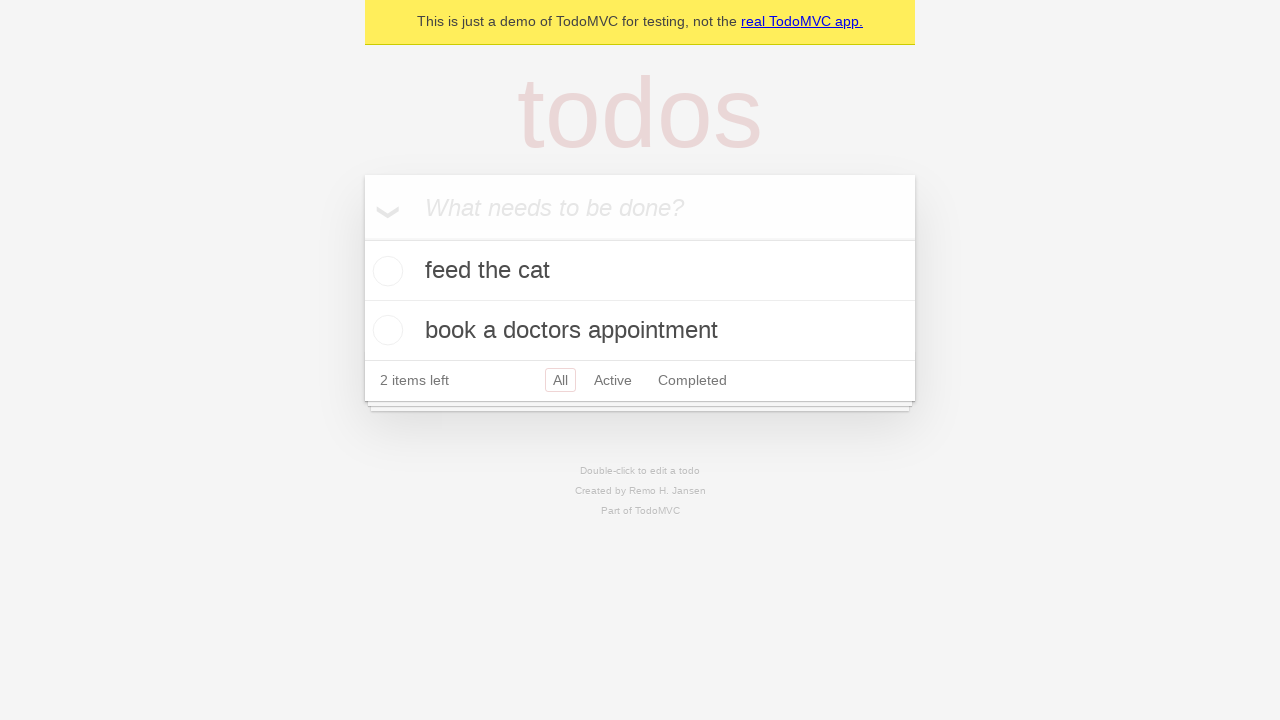

Waited 500ms for 'Clear completed' button to be hidden
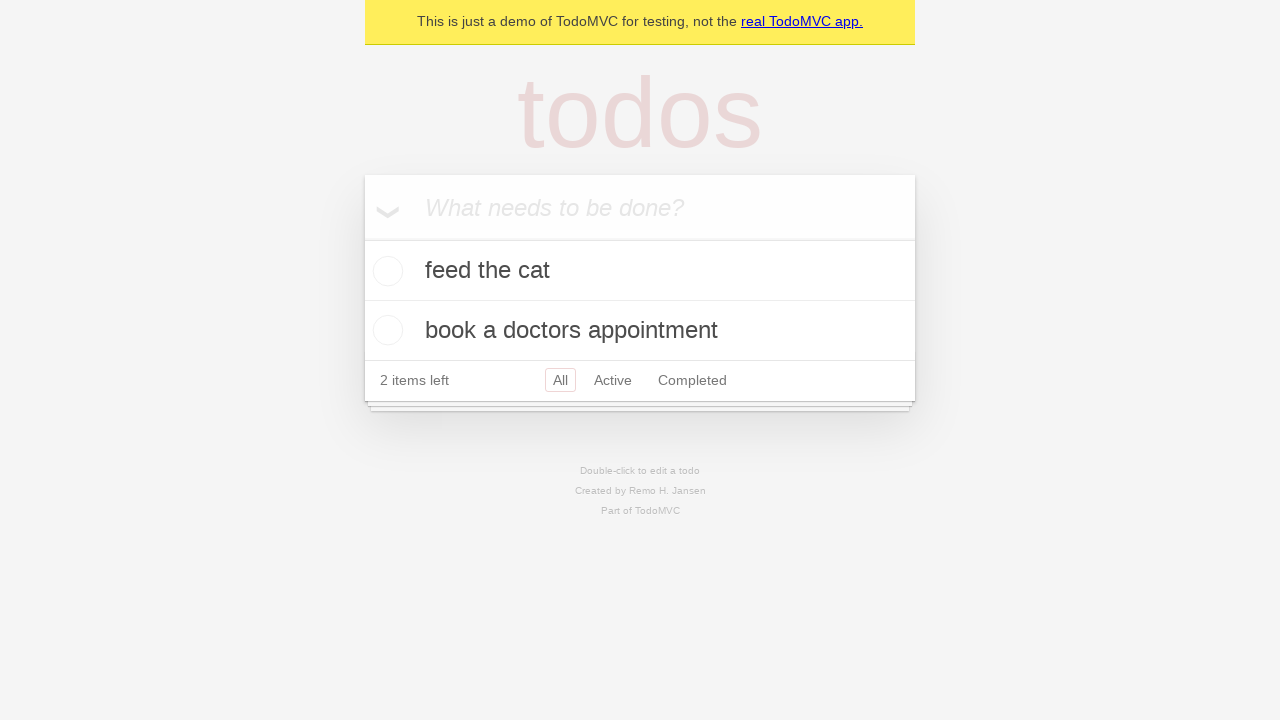

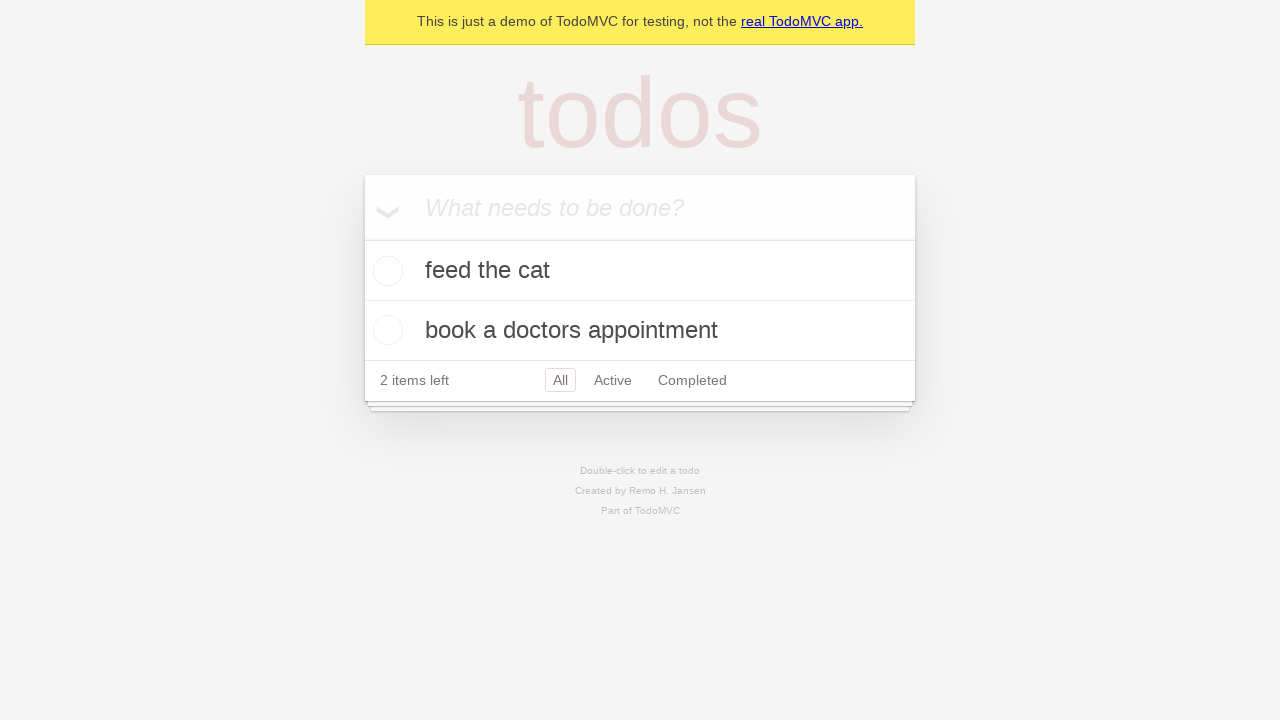